Tests sorting the "Due" column in descending order by clicking the column header twice and verifying the values are sorted from highest to lowest.

Starting URL: http://the-internet.herokuapp.com/tables

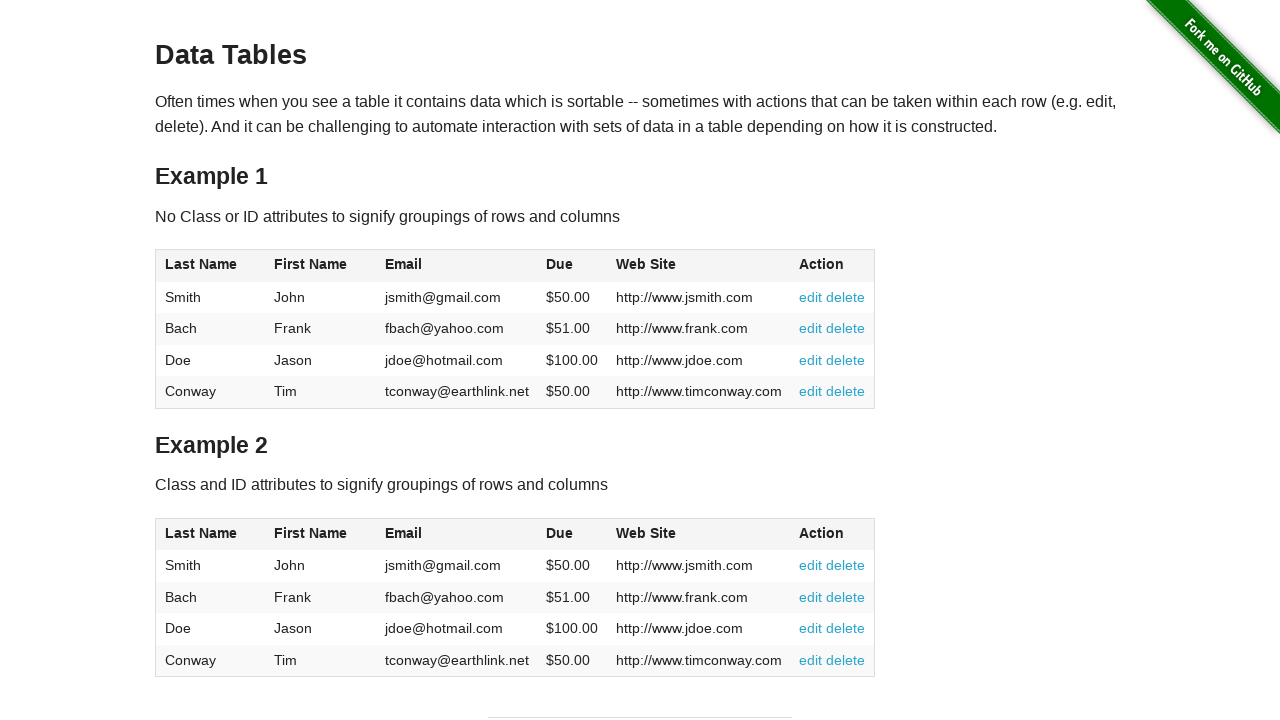

Clicked Due column header (first click) at (572, 266) on #table1 thead tr th:nth-of-type(4)
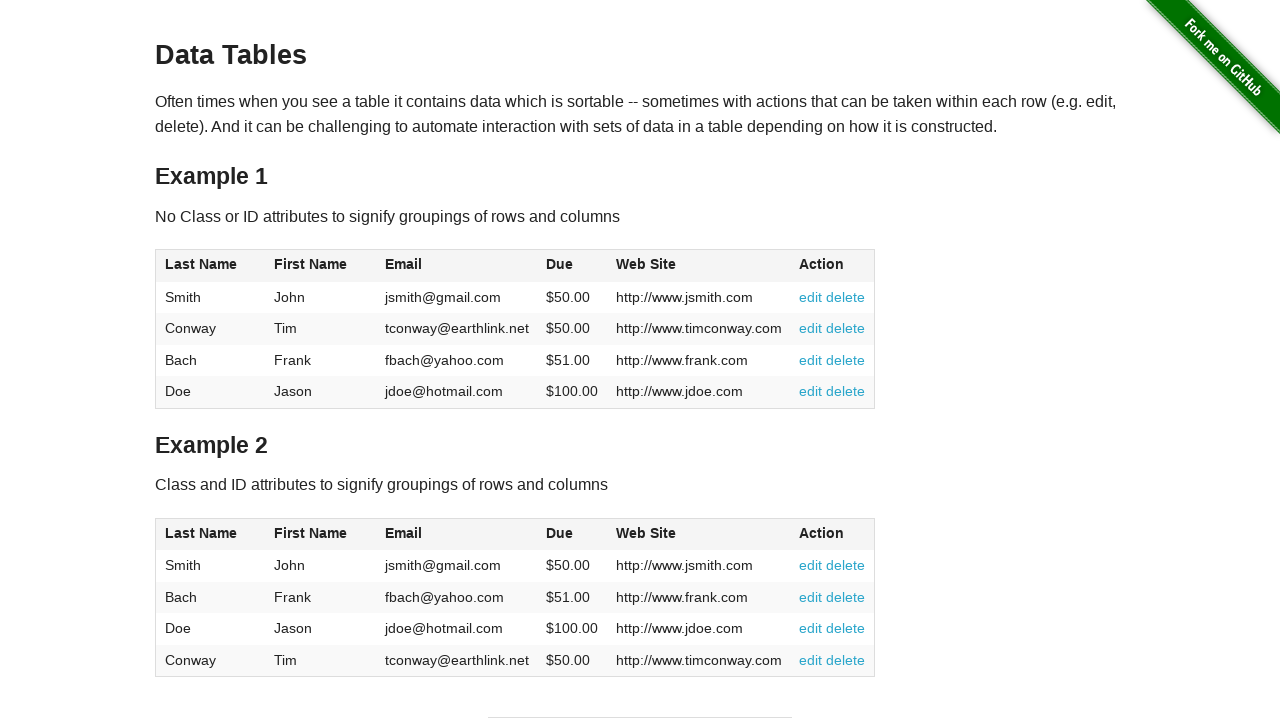

Clicked Due column header (second click) to sort descending at (572, 266) on #table1 thead tr th:nth-of-type(4)
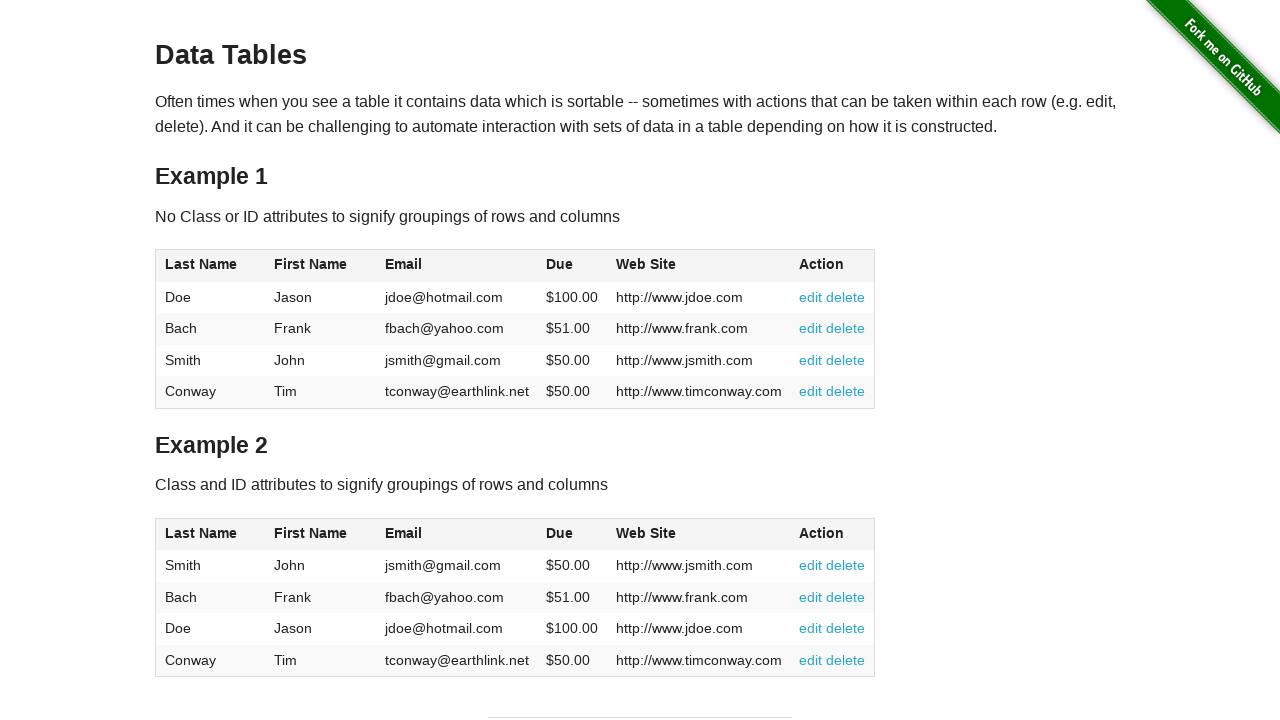

Due column cells loaded and ready
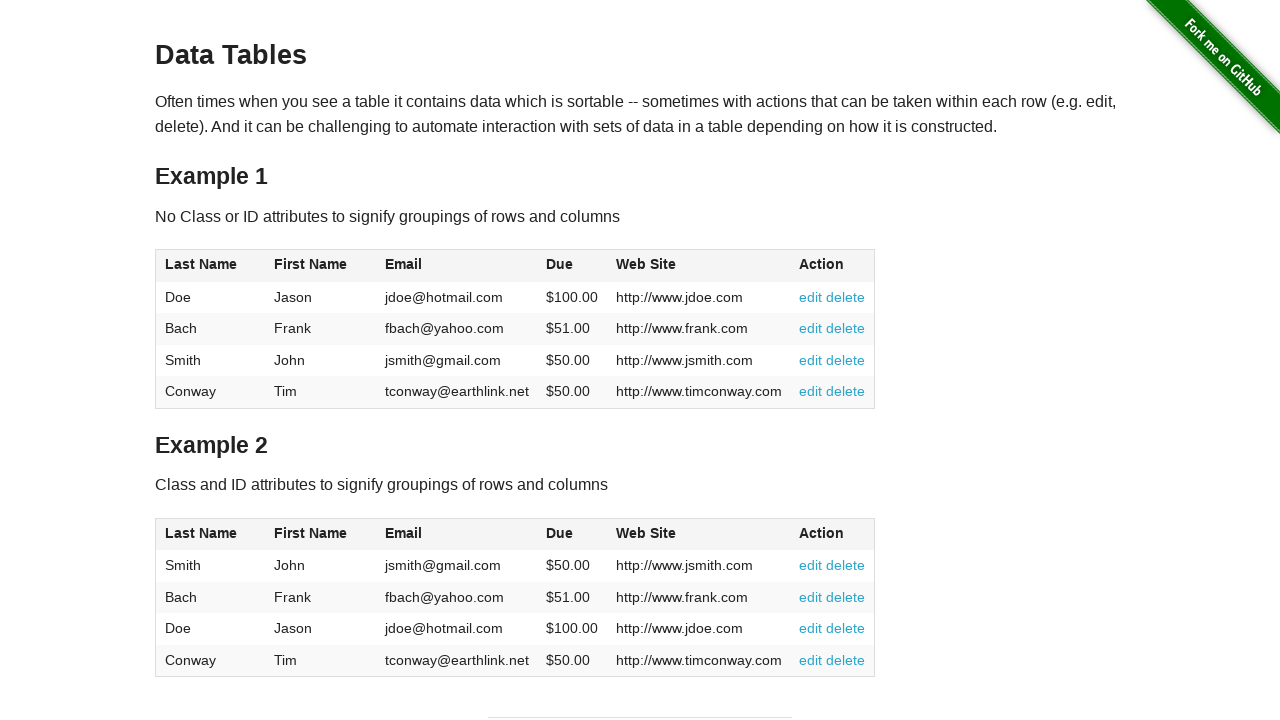

Retrieved all due values from table rows
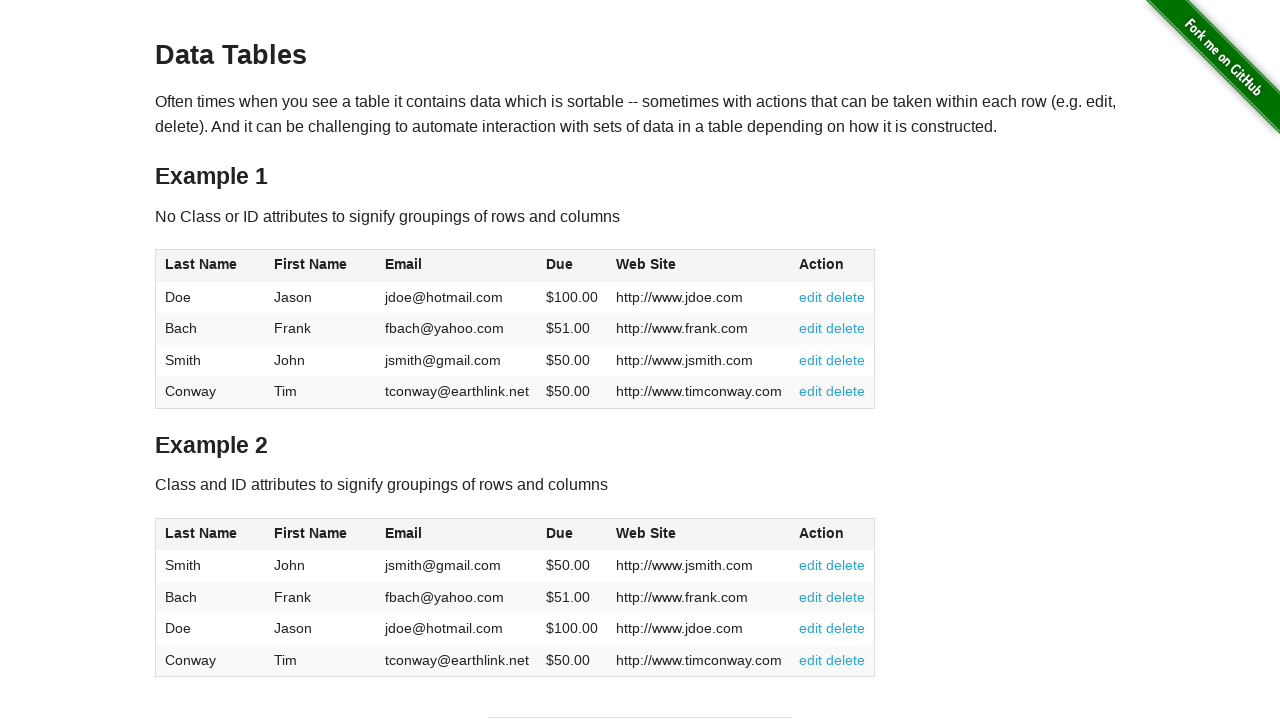

Parsed due values: [100.0, 51.0, 50.0, 50.0]
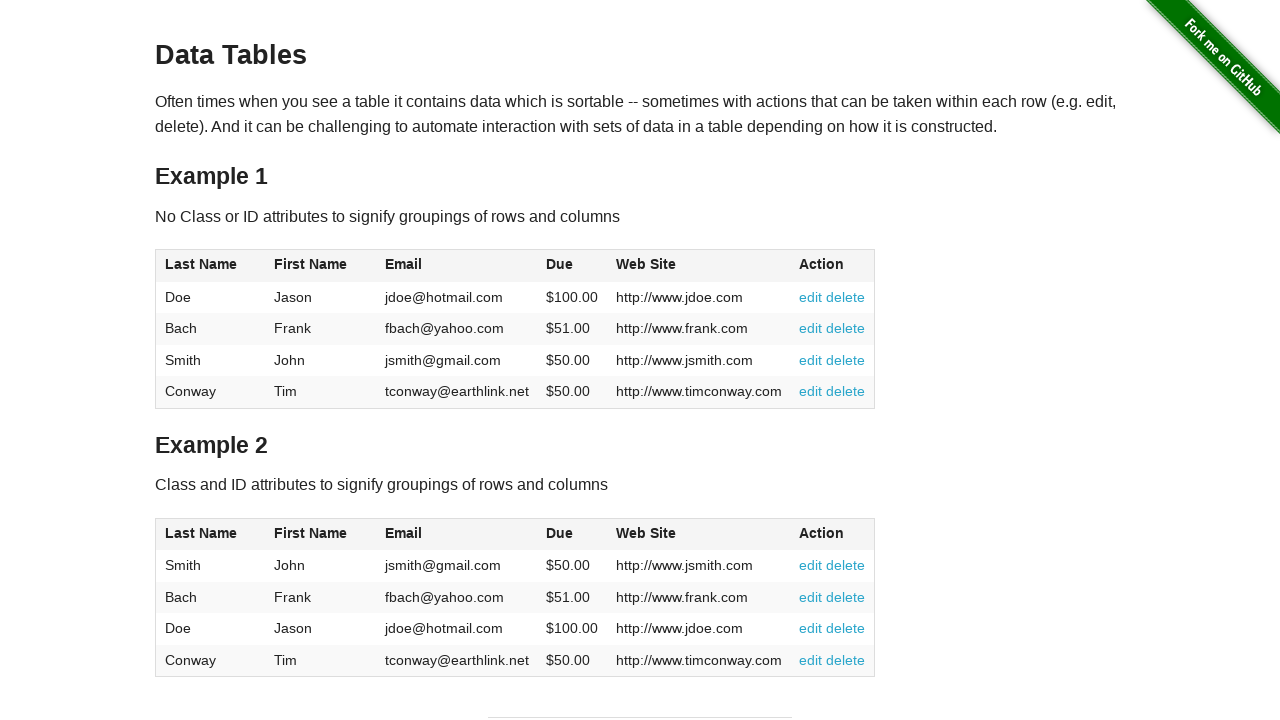

Verified all due values are sorted in descending order
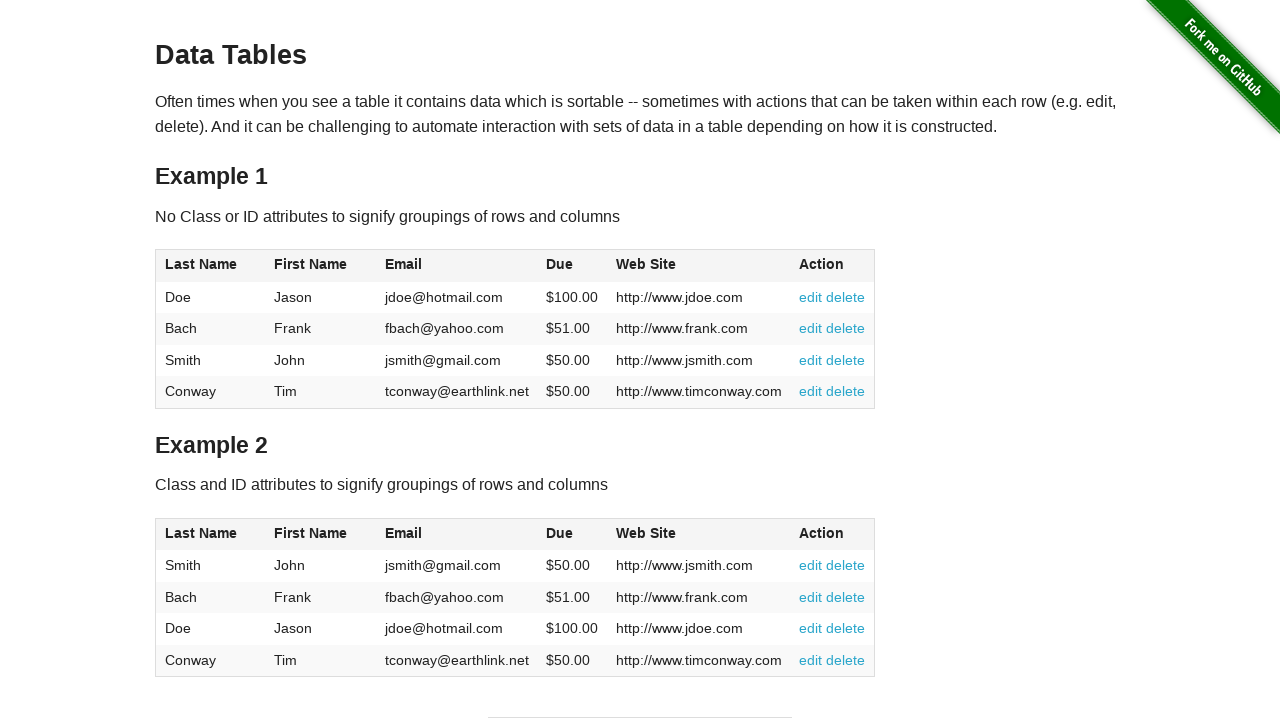

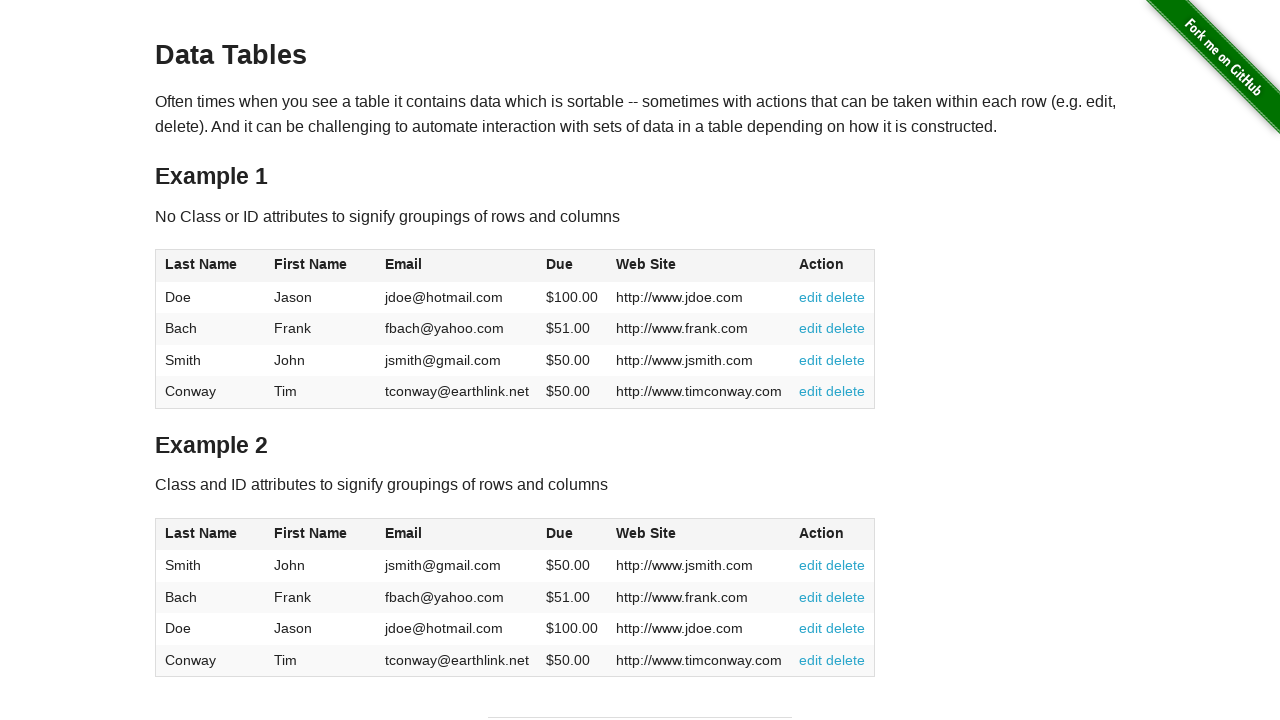